Tests mouse hover functionality by moving the cursor to a "Testing" menu element on the Guru99 website

Starting URL: https://www.guru99.com/

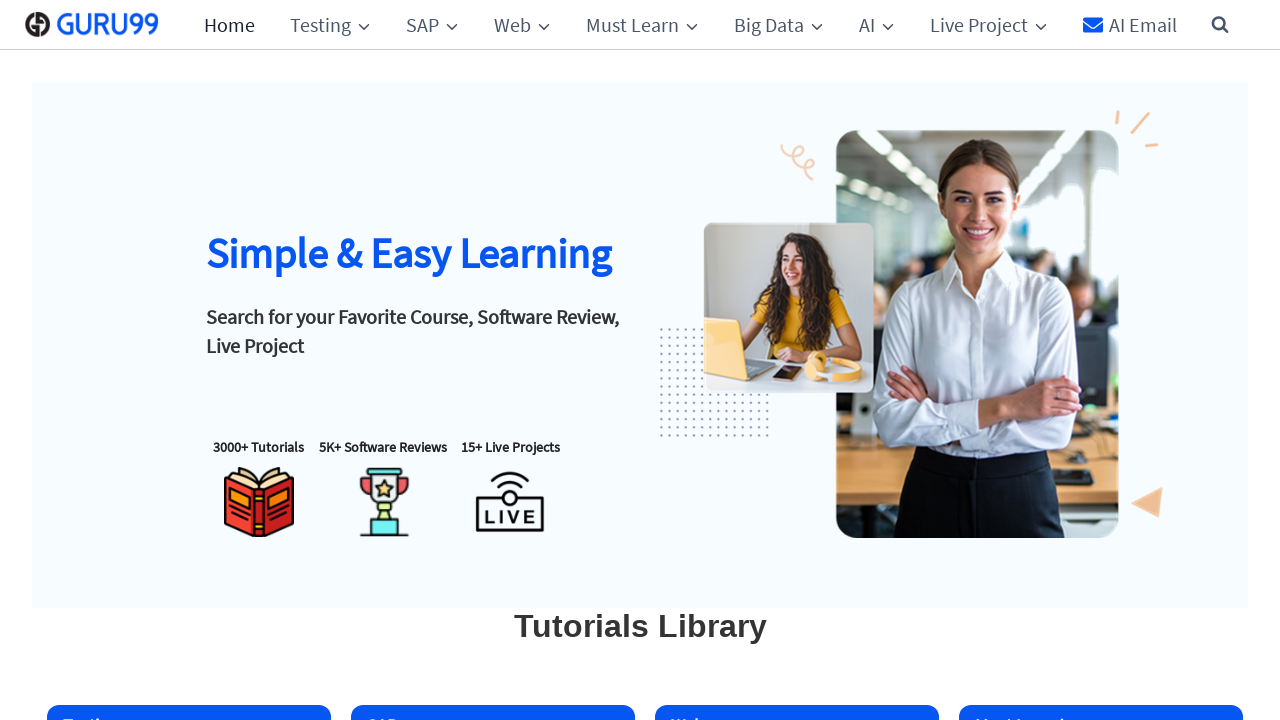

Navigated to Guru99 website
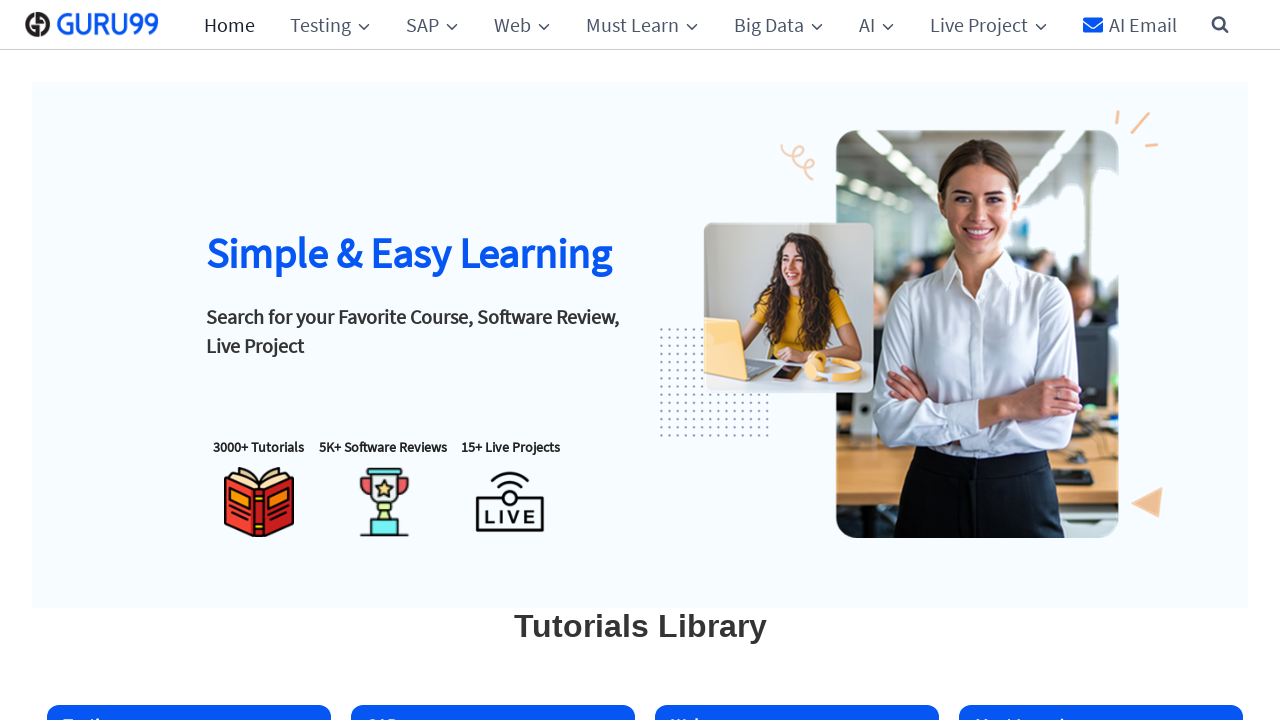

Moved cursor to 'Testing' menu element at (330, 24) on xpath=//span[text()='Testing']
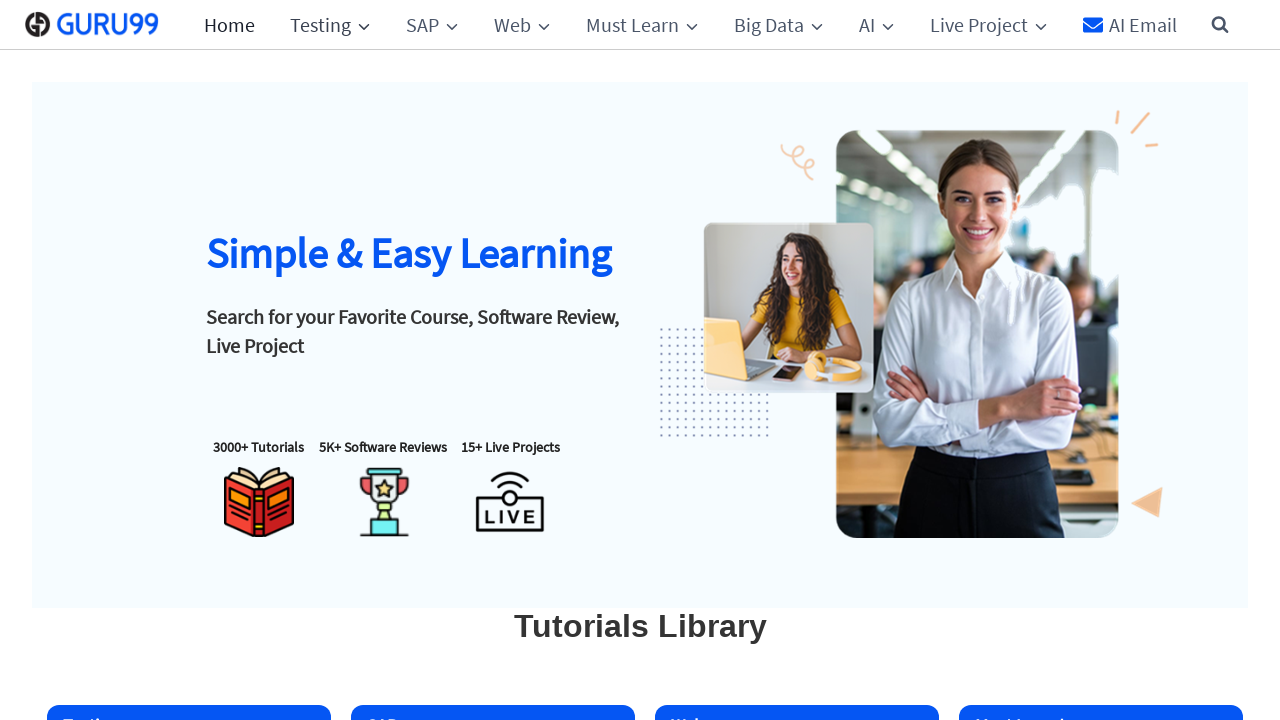

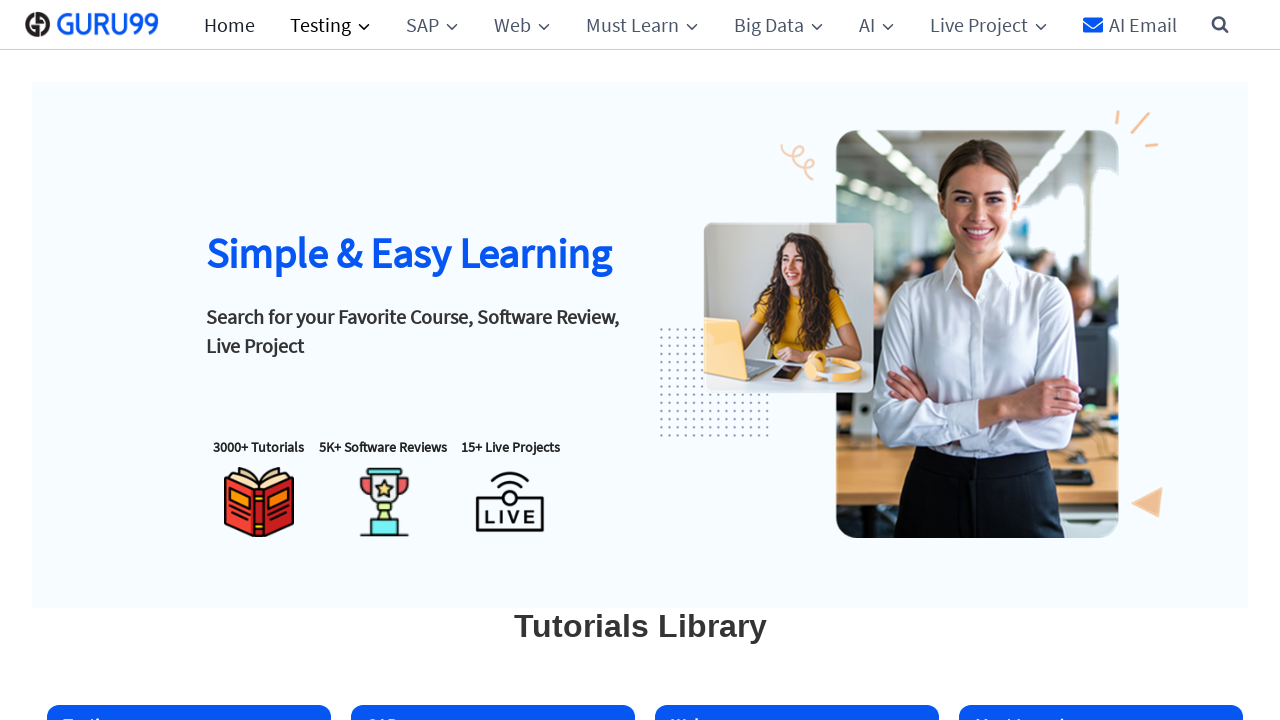